Tests autocomplete dropdown functionality by typing a partial country name and navigating through suggestions using keyboard arrows

Starting URL: https://rahulshettyacademy.com/AutomationPractice/

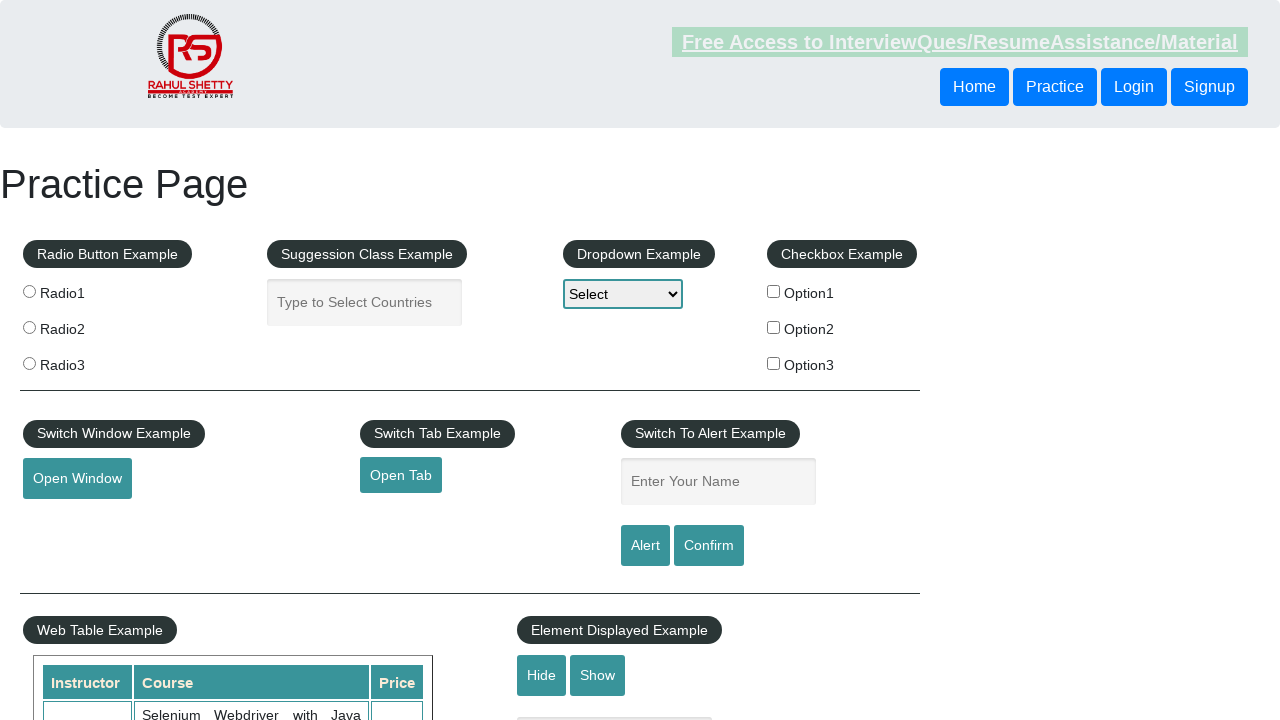

Filled autocomplete field with partial country name 'ind' on #autocomplete
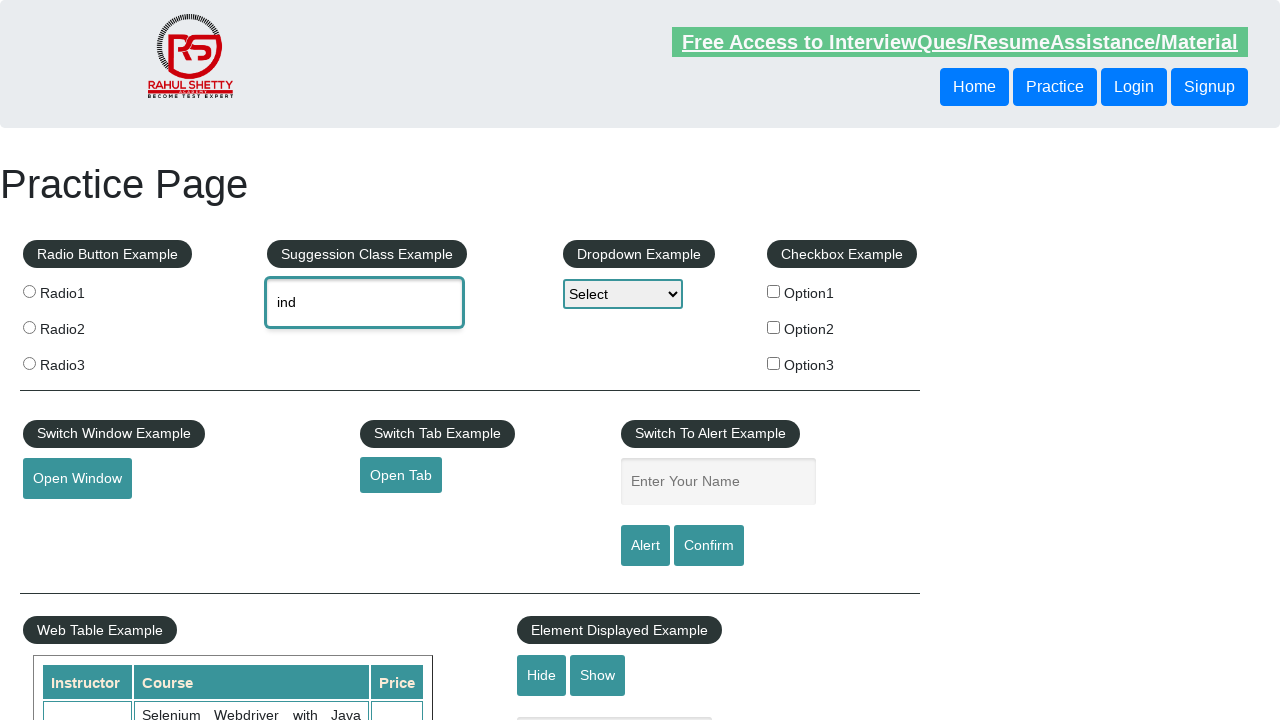

Waited 2 seconds for autocomplete suggestions to appear
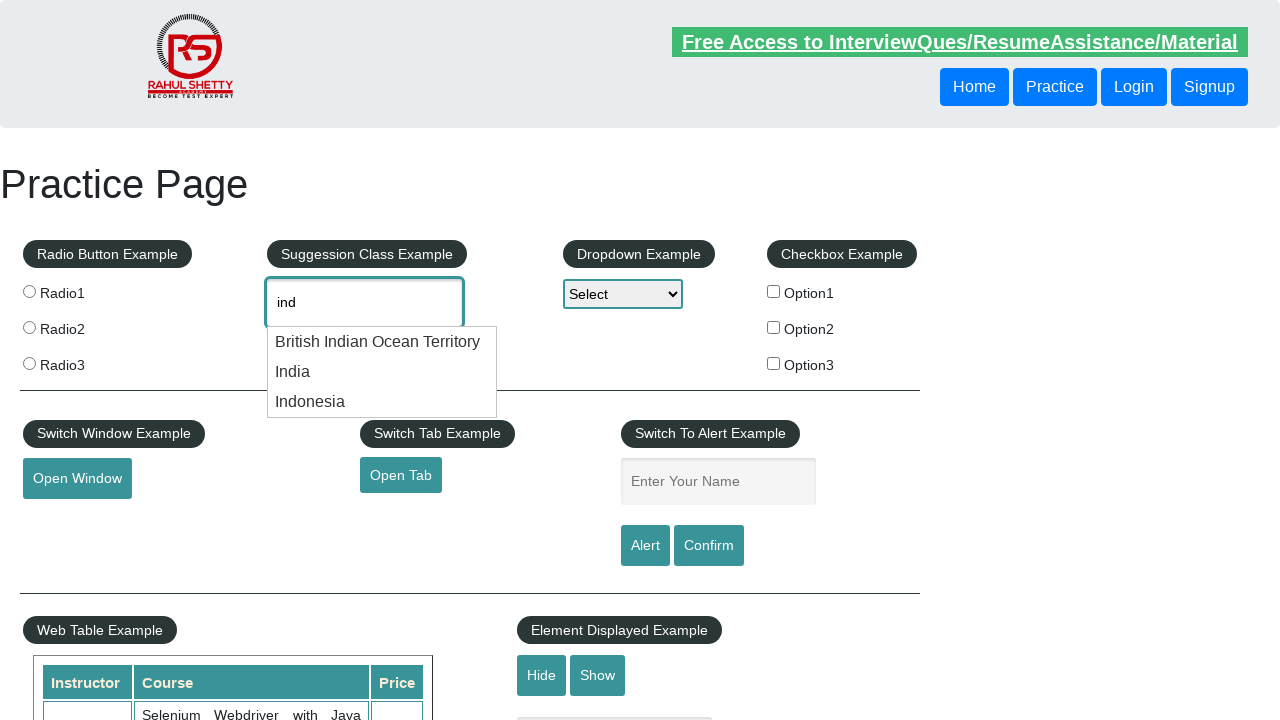

Pressed ArrowDown to navigate to first suggestion on #autocomplete
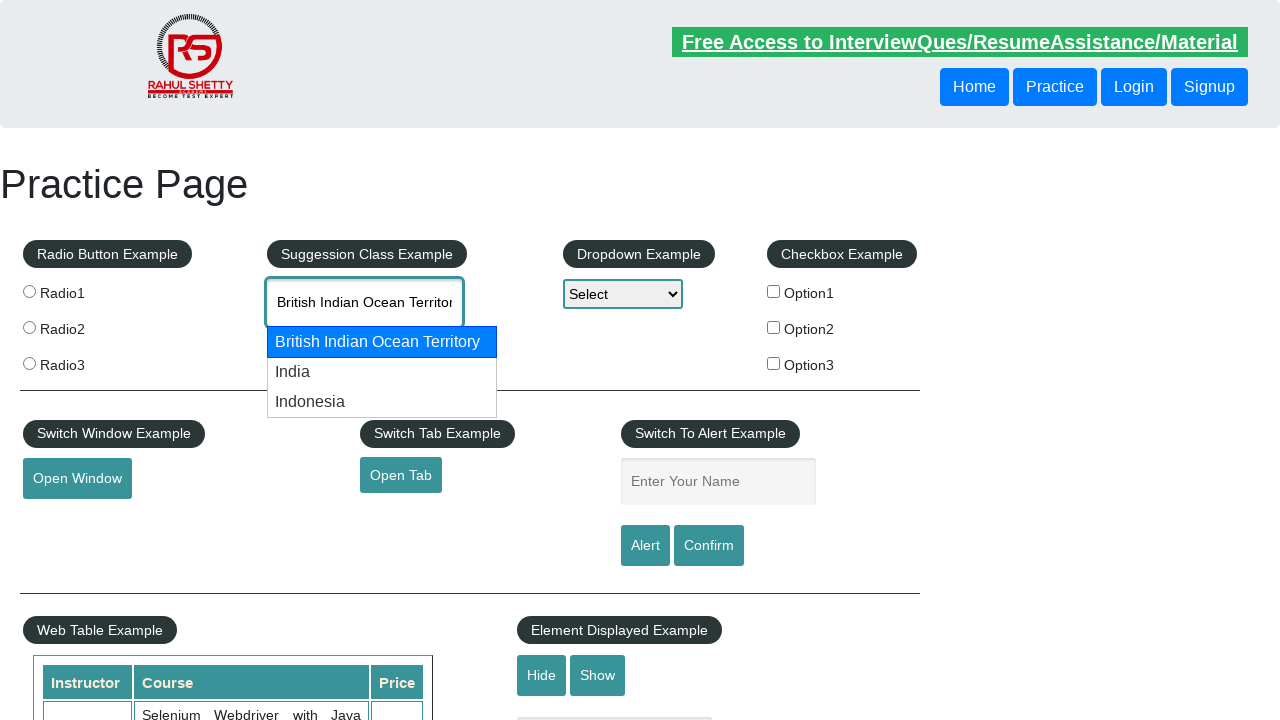

Pressed ArrowDown to navigate to second suggestion on #autocomplete
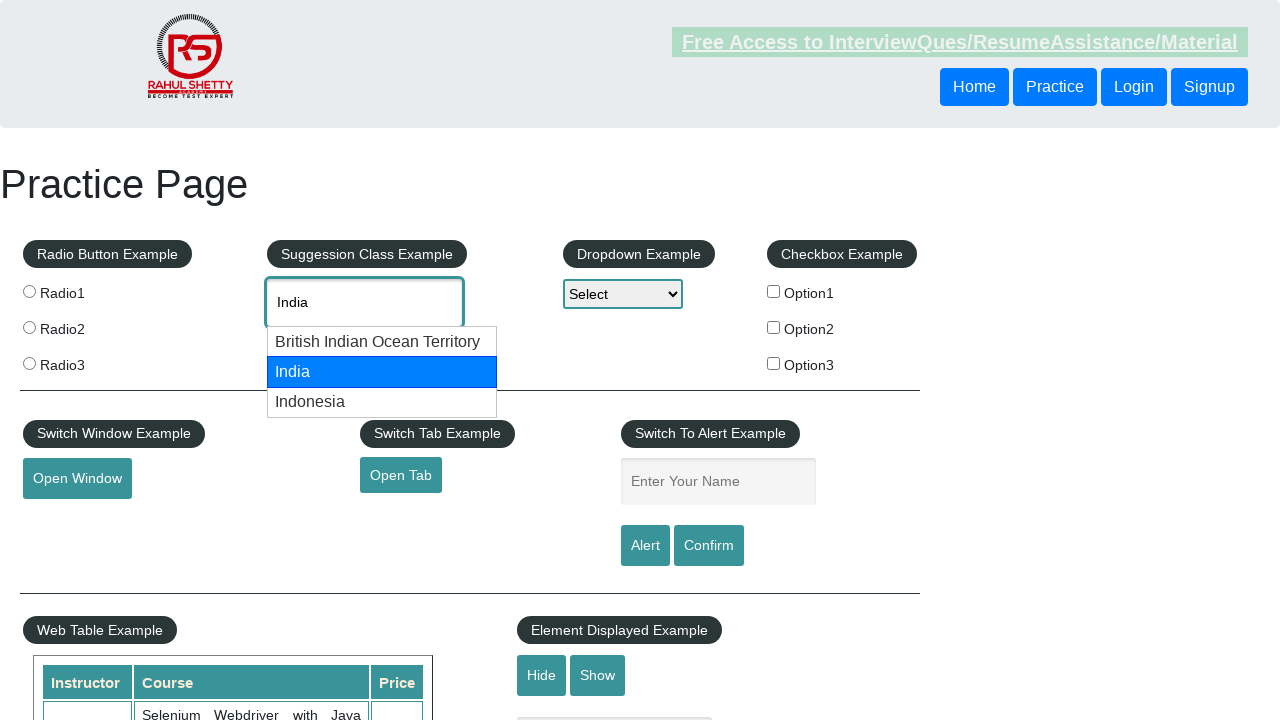

Retrieved selected autocomplete value: None
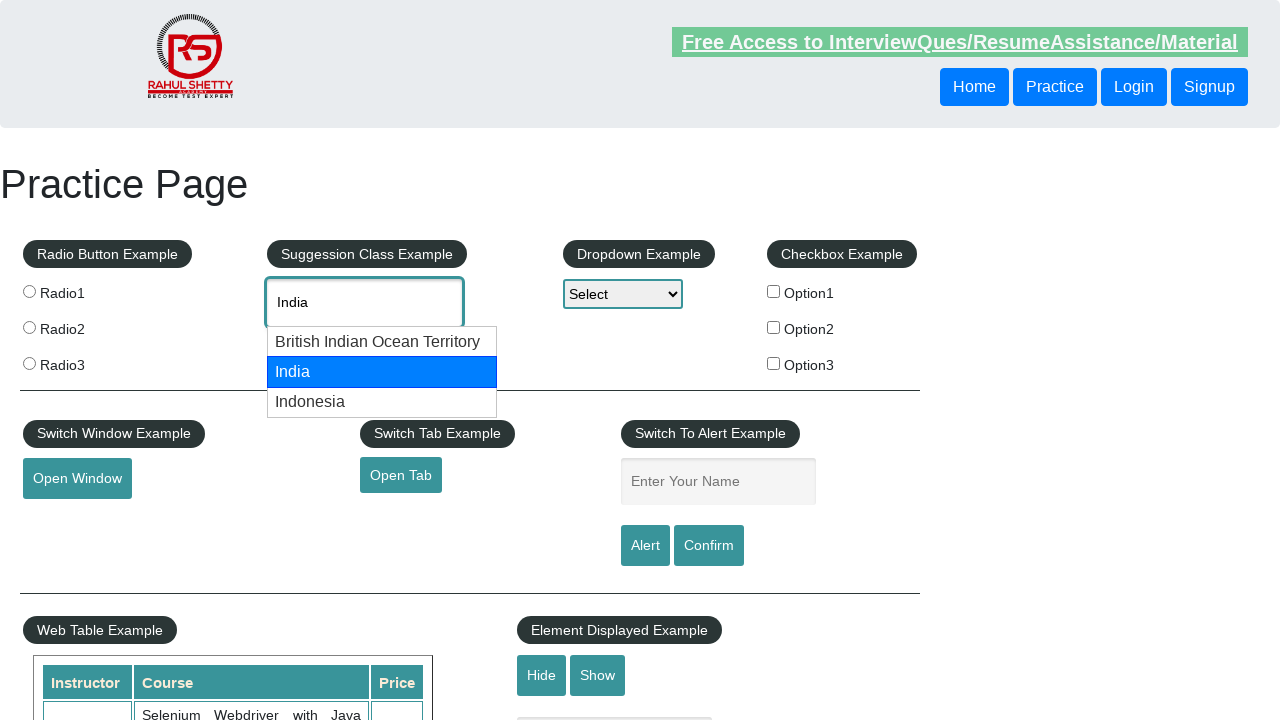

Printed selected value to console
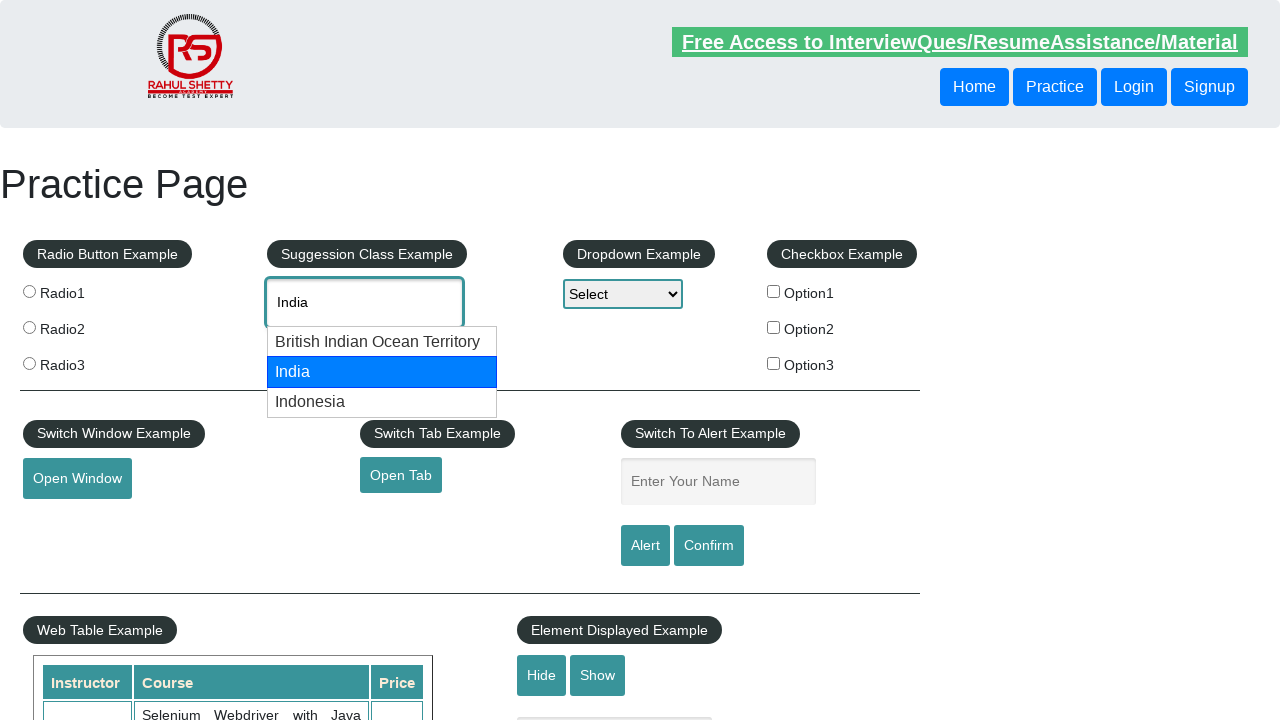

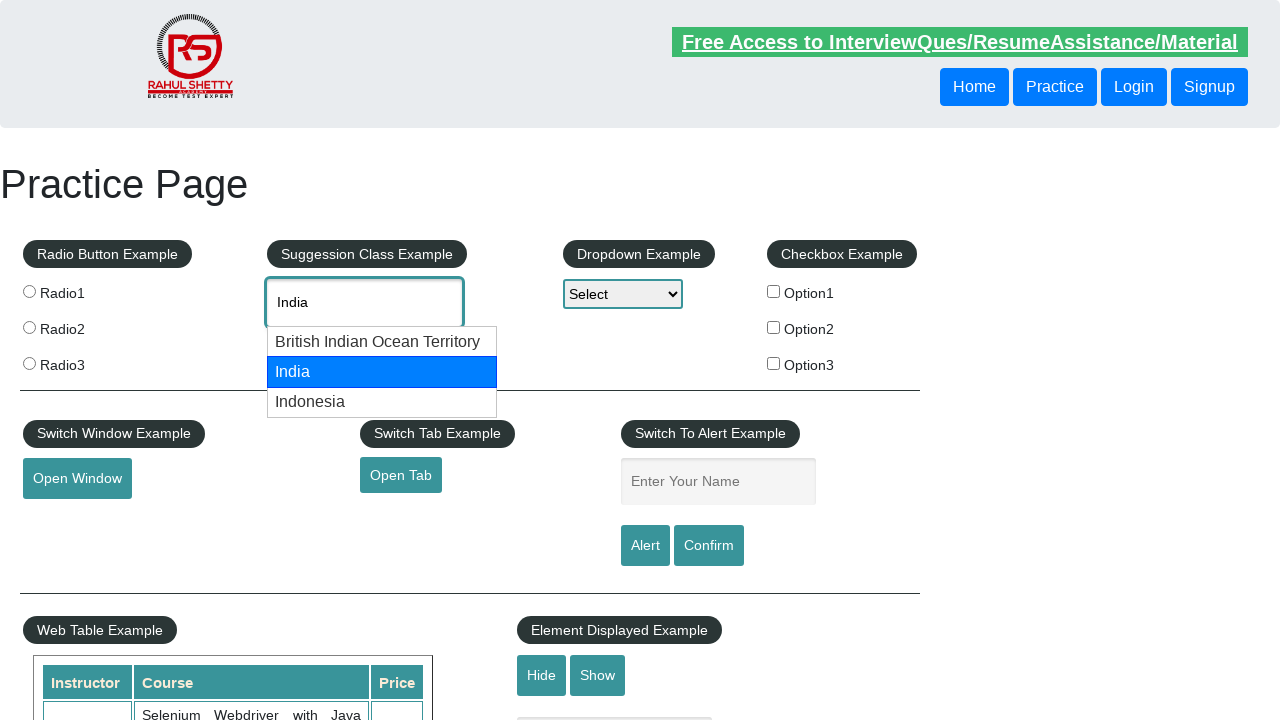